Tests page scrolling functionality on Douban Movies website by executing JavaScript to scroll down the page and waiting for content to load.

Starting URL: https://movie.douban.com/

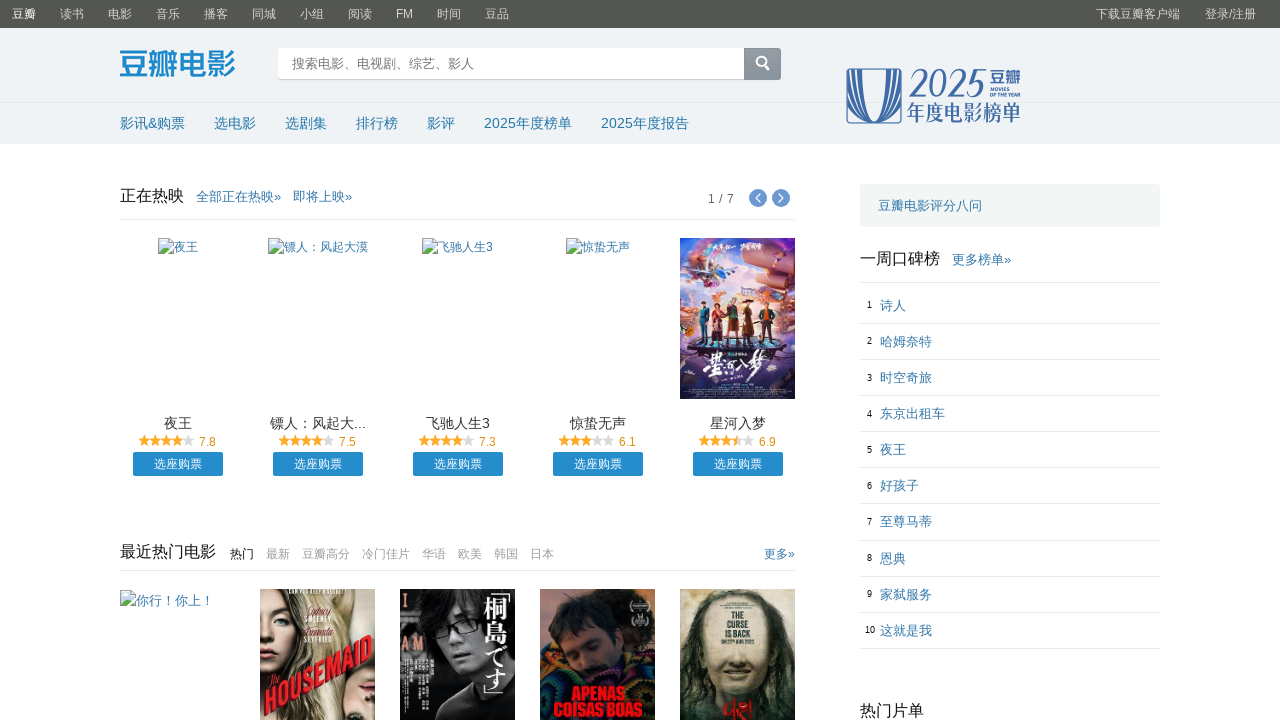

Scrolled down the page by 10000 pixels using JavaScript
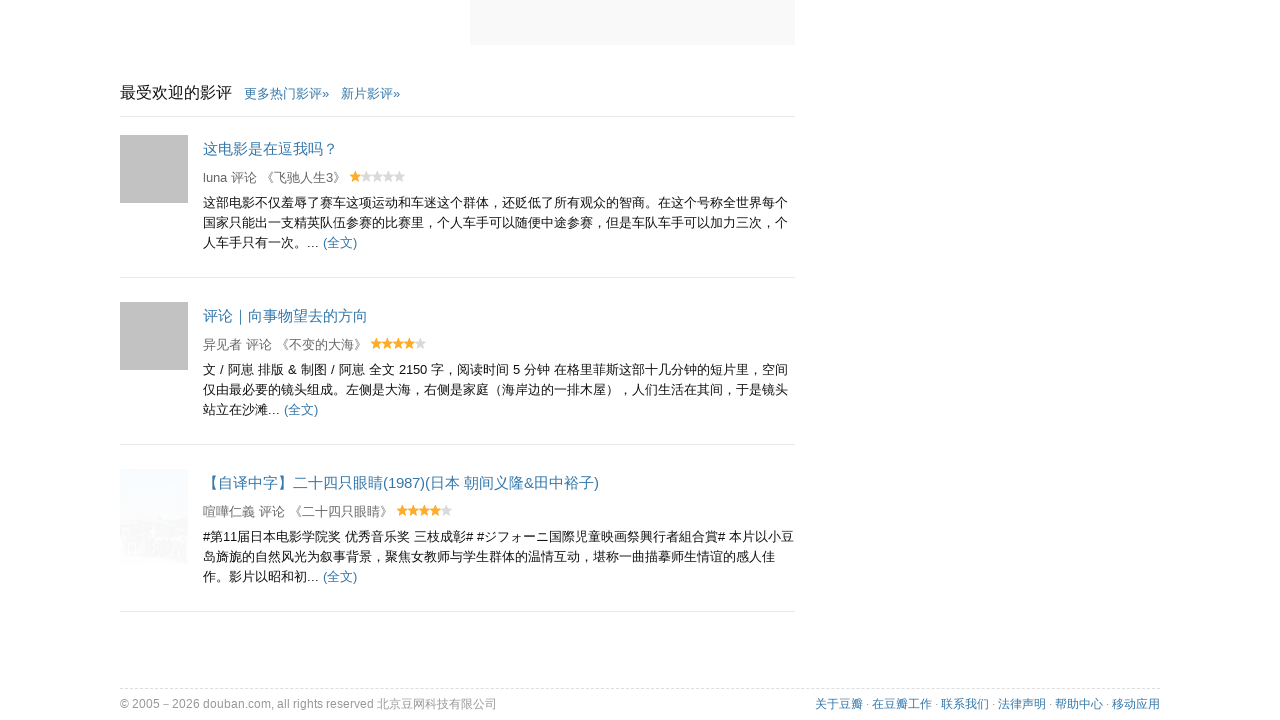

Waited 2000ms for lazy-loaded content to load
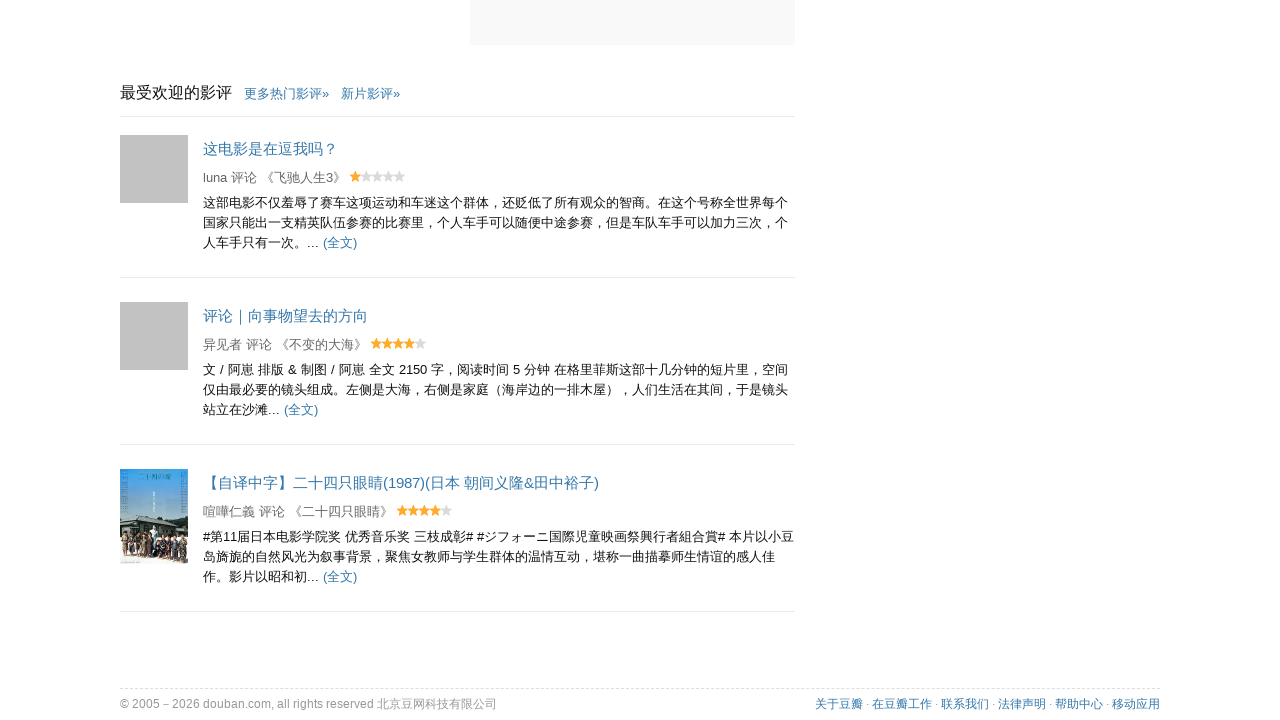

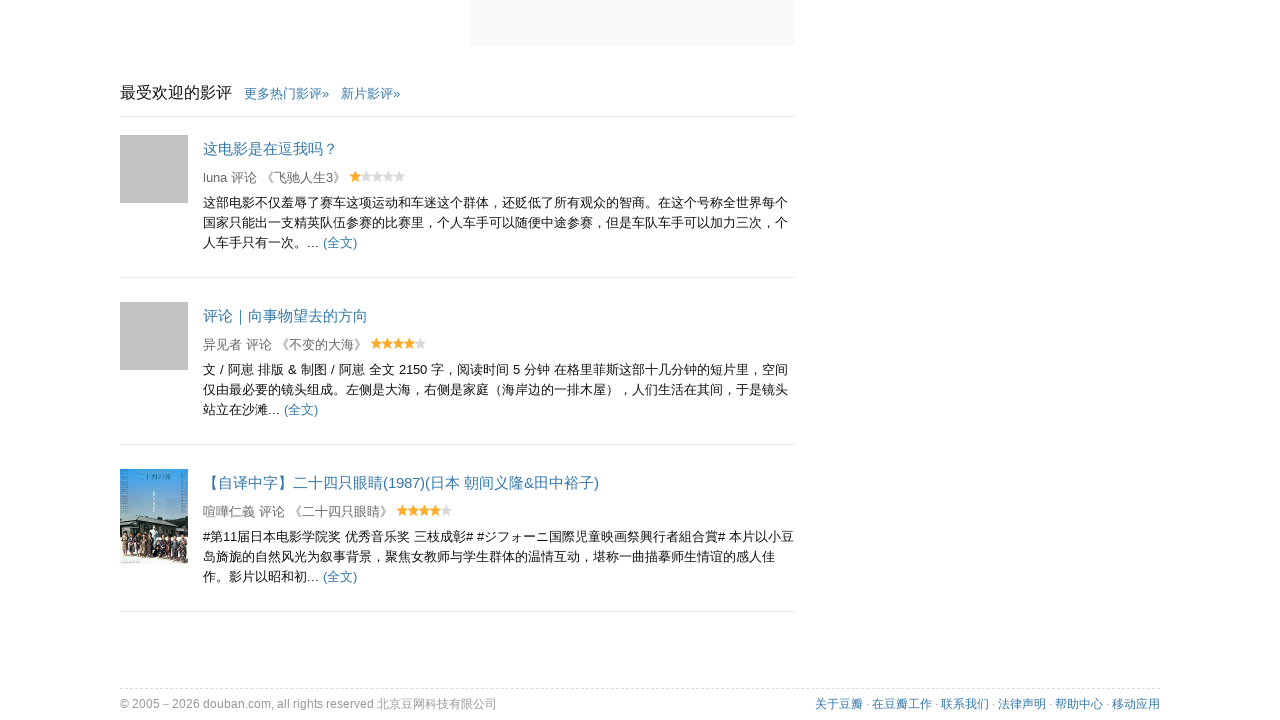